Tests alert handling by accepting a dialog when a button is clicked

Starting URL: https://www.tutorialspoint.com/selenium/practice/alerts.php

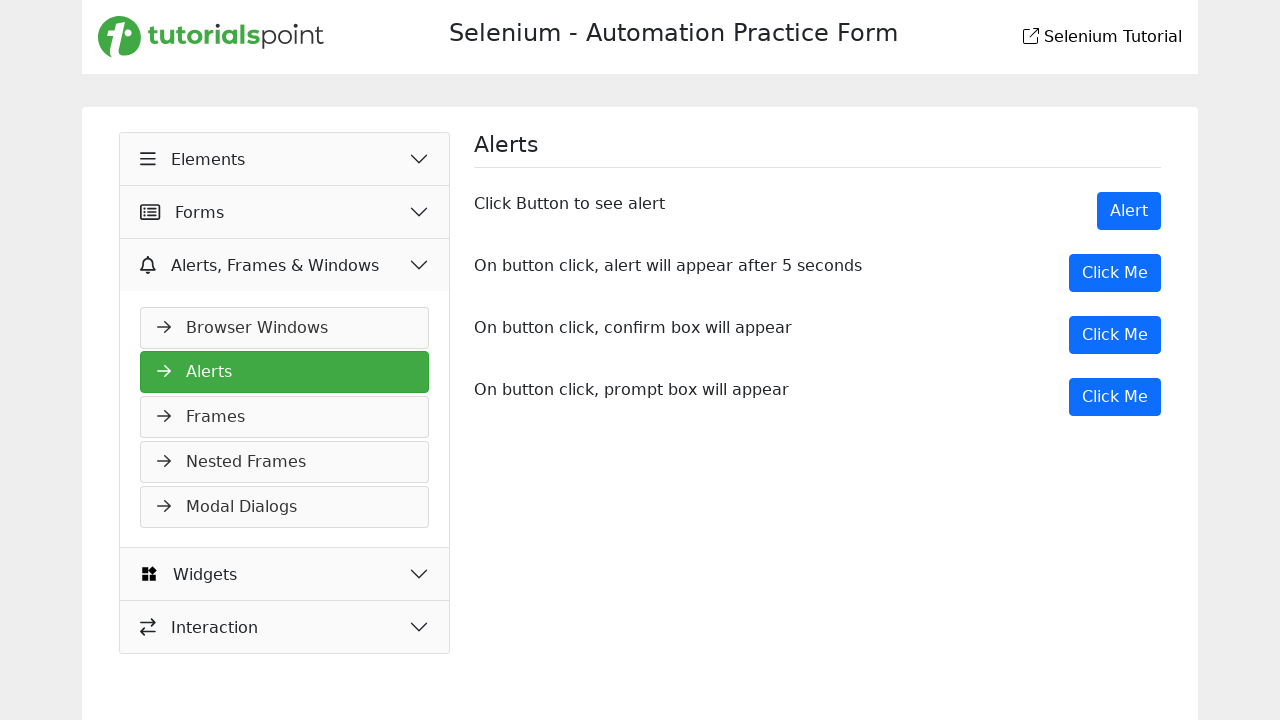

Set up dialog handler to accept alerts
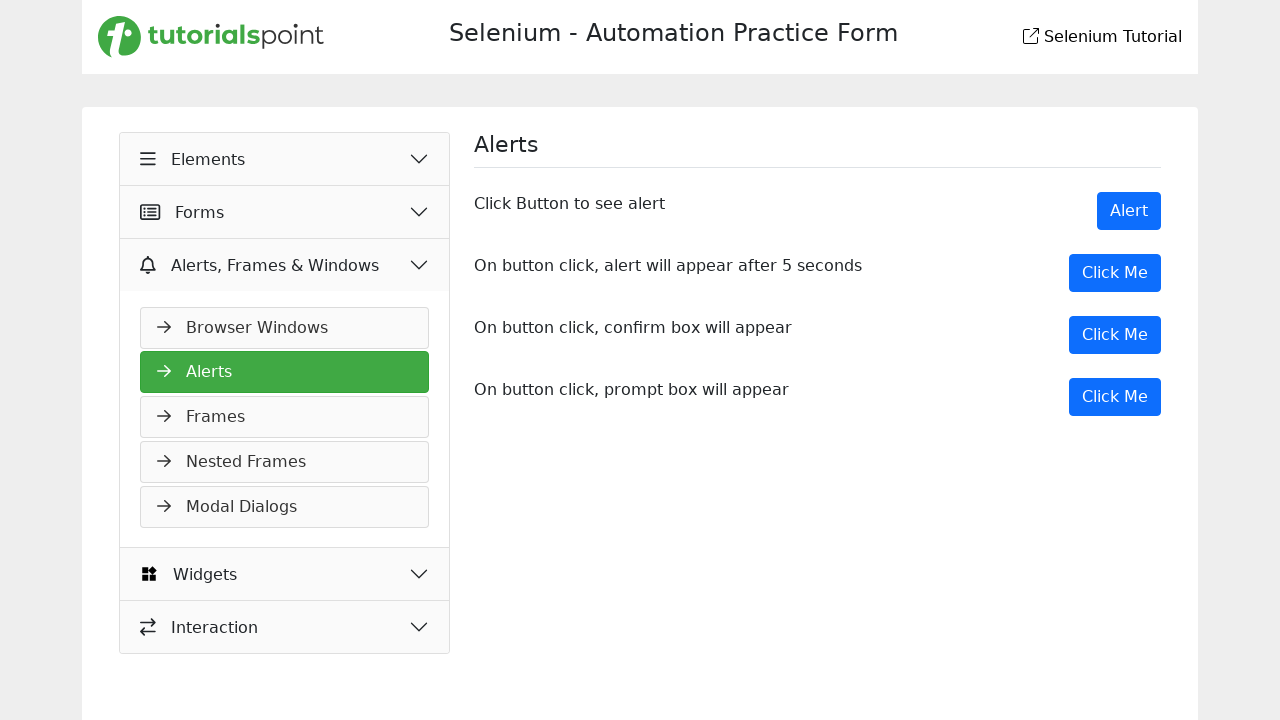

Clicked button to trigger alert dialog at (1115, 273) on div.d-flex.justify-content-between.mt-4>button >> nth=0
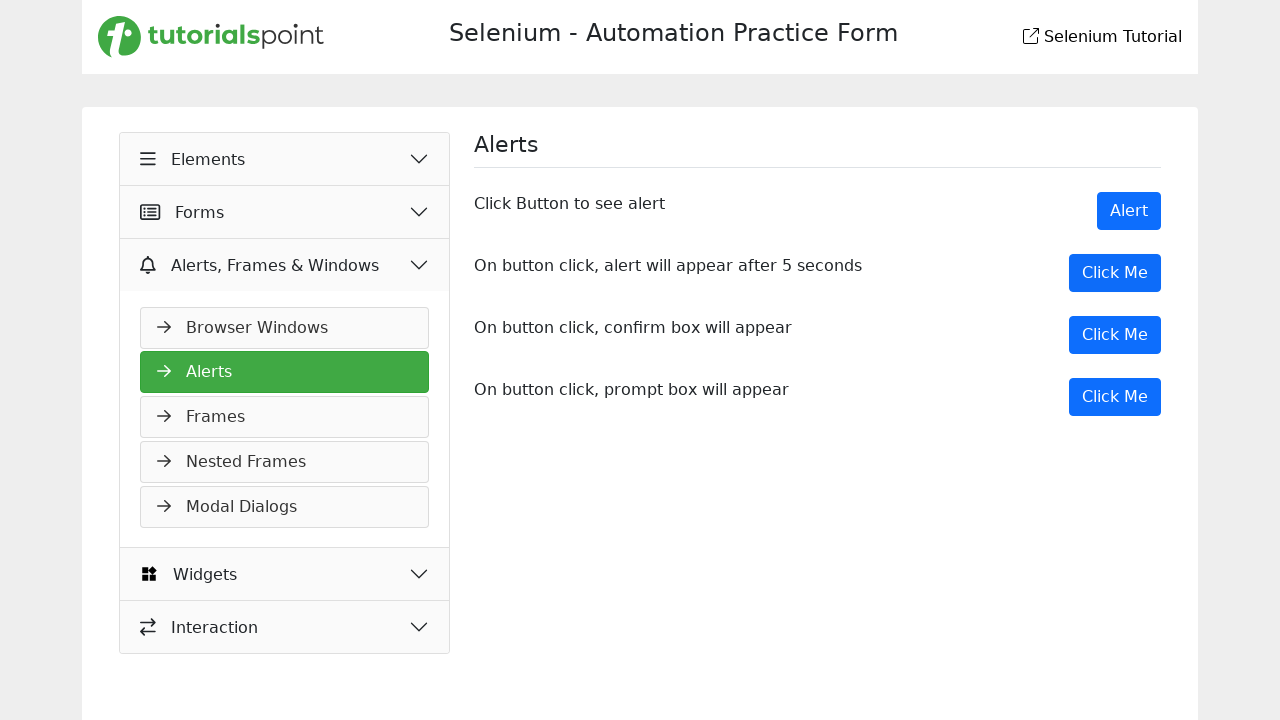

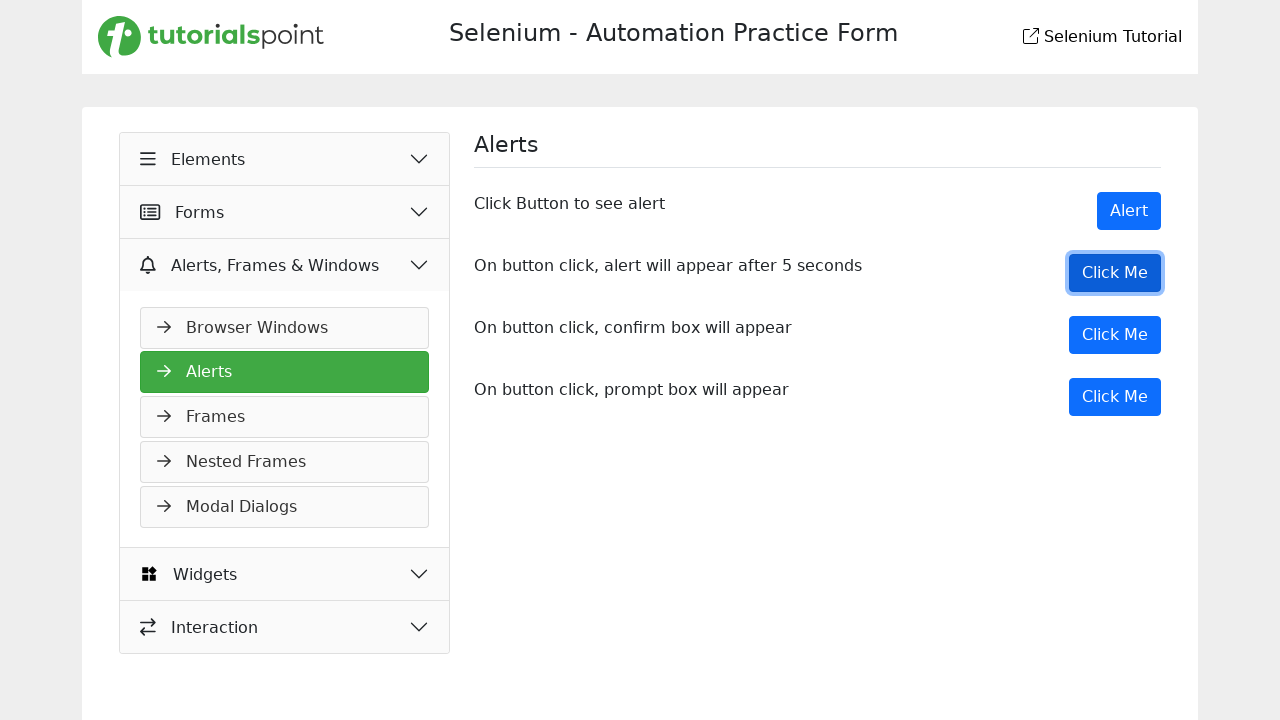